Tests switching between browser tabs/windows by opening a new tab and then closing it

Starting URL: http://demo.automationtesting.in/Windows.html

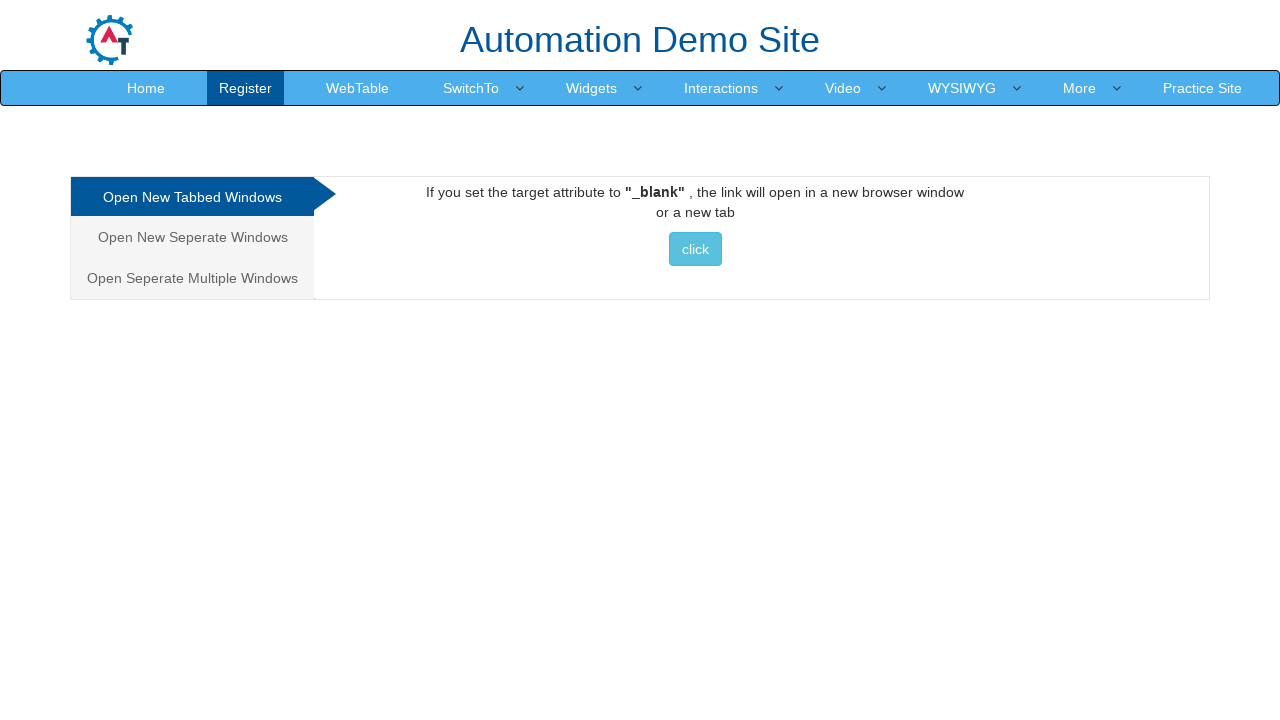

Clicked button to open new tab at (695, 249) on xpath=//a/button[@class='btn btn-info']
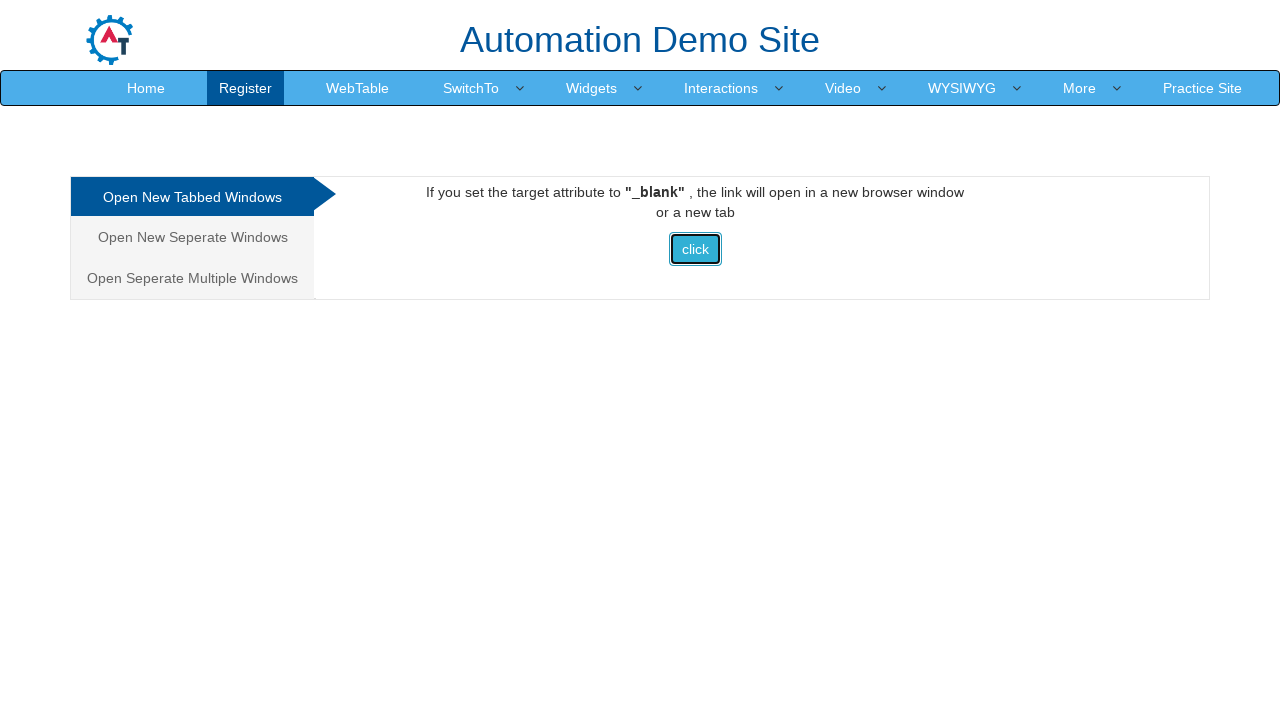

New tab opened and captured at (695, 249) on xpath=//a/button[@class='btn btn-info']
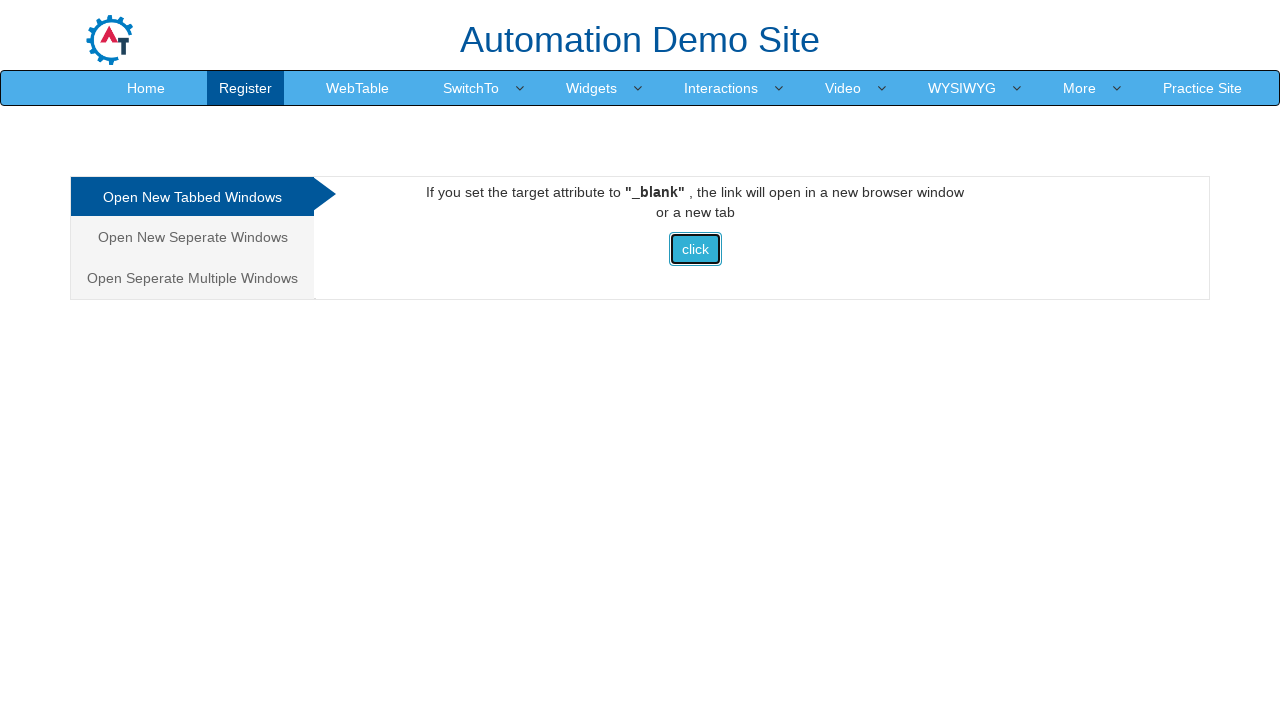

Closed the new tab
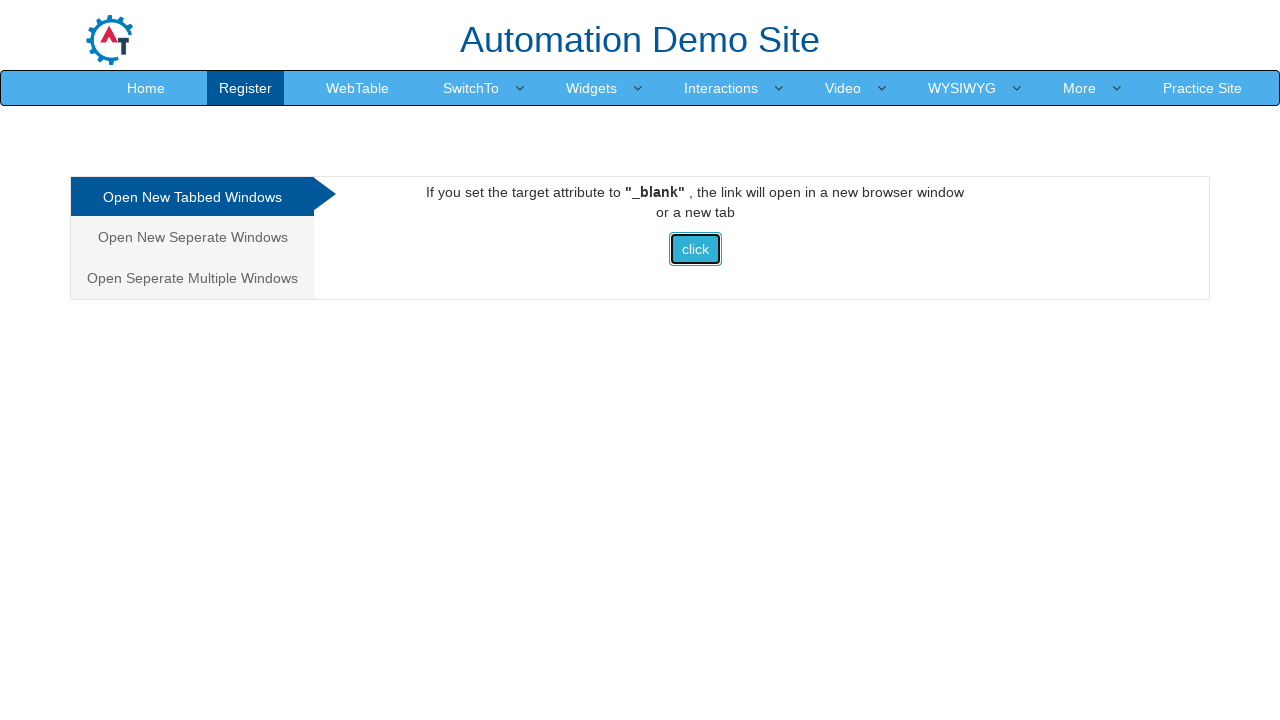

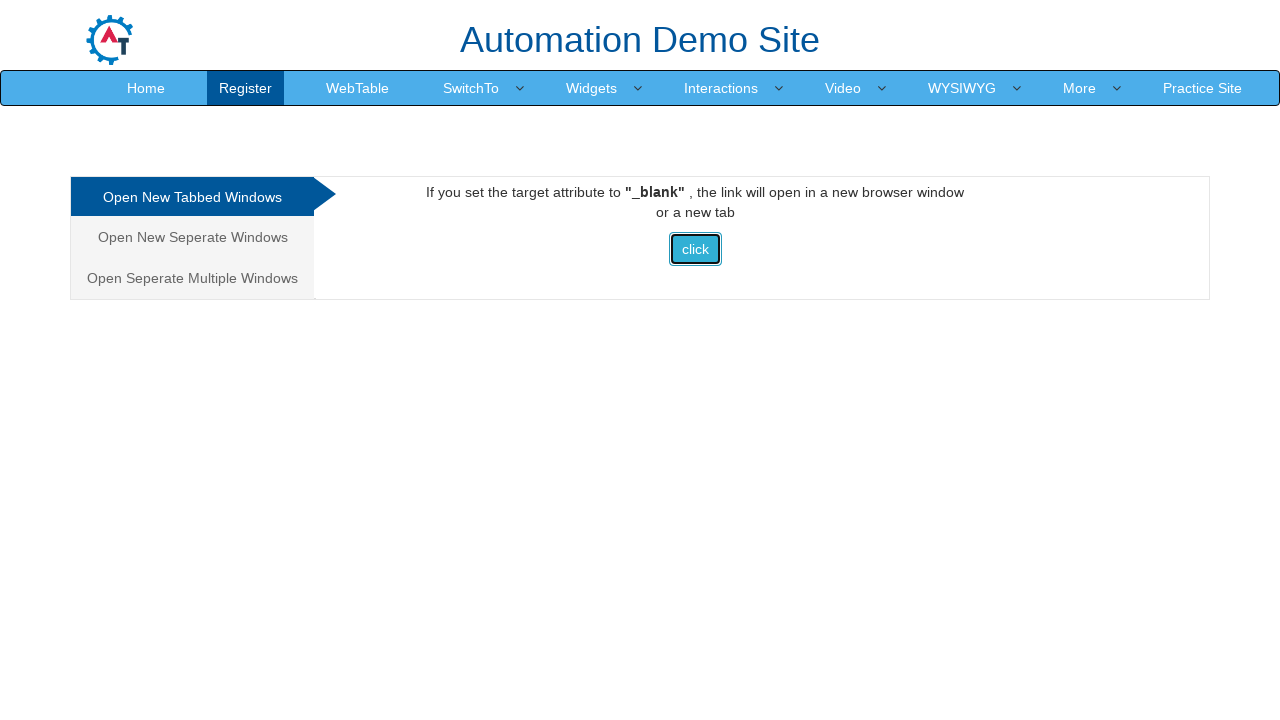